Tests Bootstrap/jQuery dropdown by clicking to open the dropdown and selecting countries (India, Denmark, South Africa) from the search results list.

Starting URL: https://www.lambdatest.com/selenium-playground/jquery-dropdown-search-demo

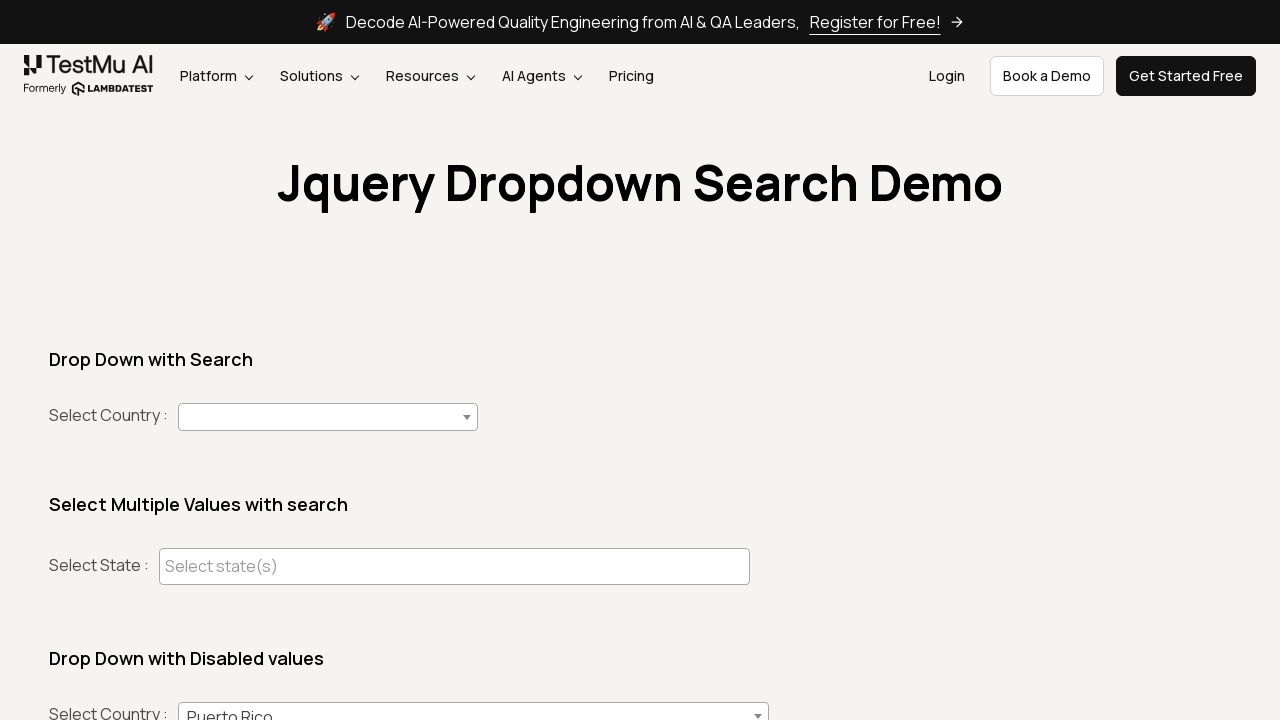

Clicked dropdown trigger to open country selection at (328, 417) on #country+span
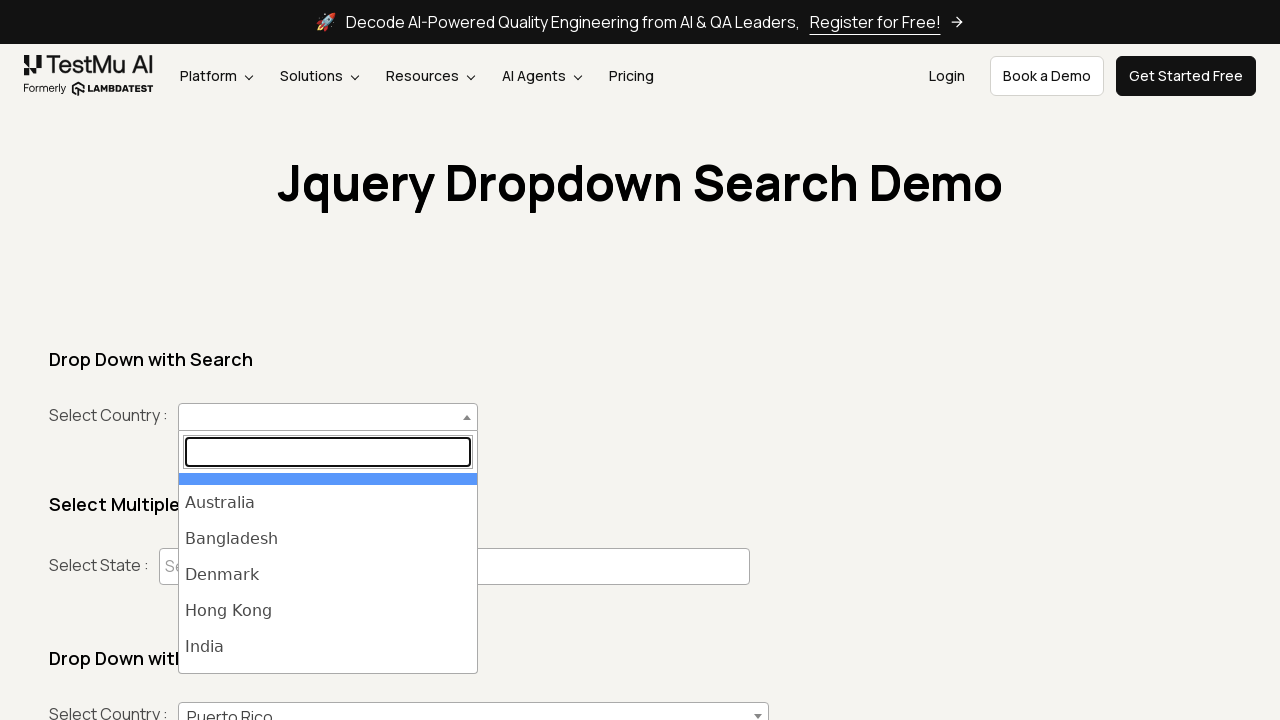

Selected India from dropdown list at (328, 647) on ul#select2-country-results >> li >> internal:has-text="India"i
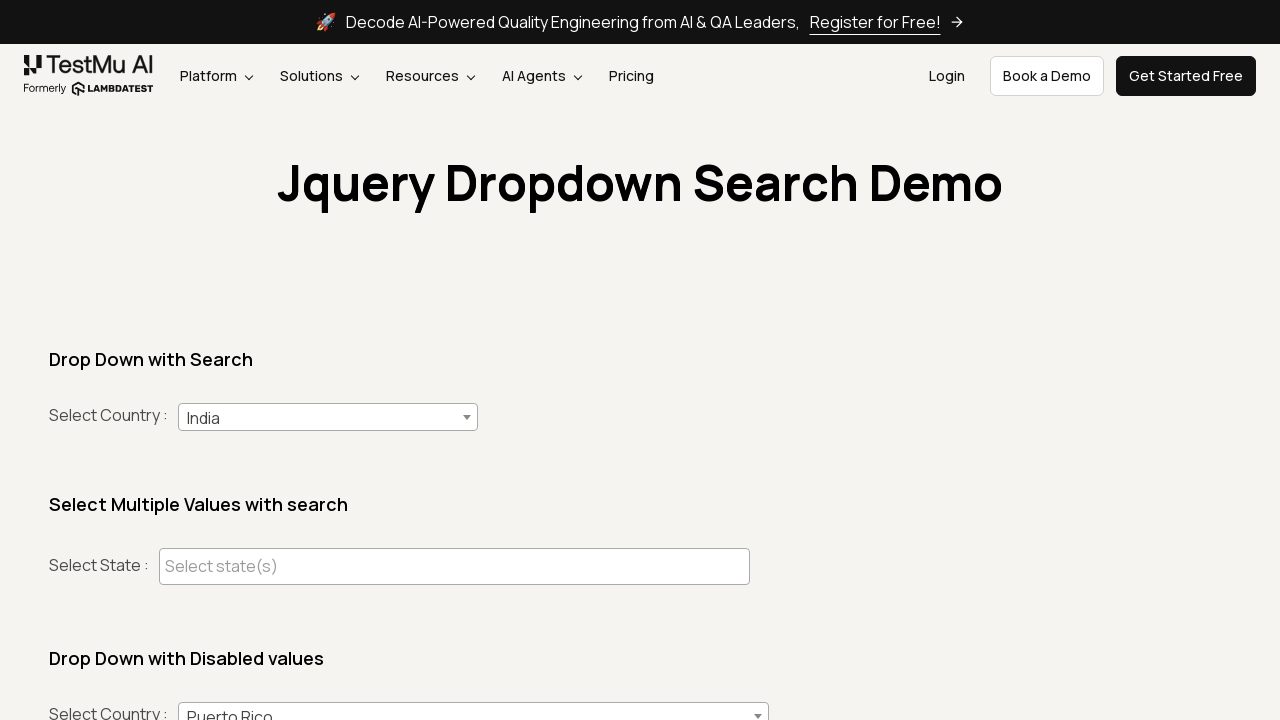

Clicked dropdown trigger to open country selection at (328, 417) on #country+span
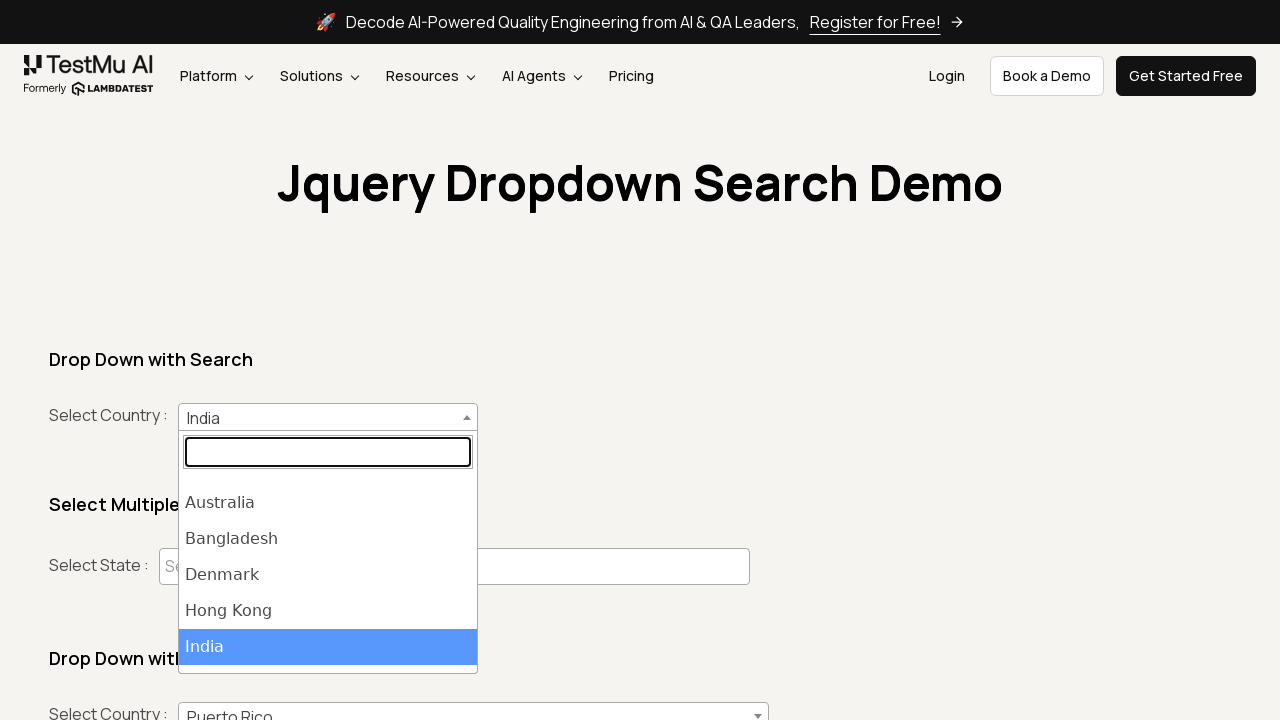

Selected Denmark from dropdown list at (328, 575) on ul#select2-country-results >> li >> internal:has-text="Denmark"i
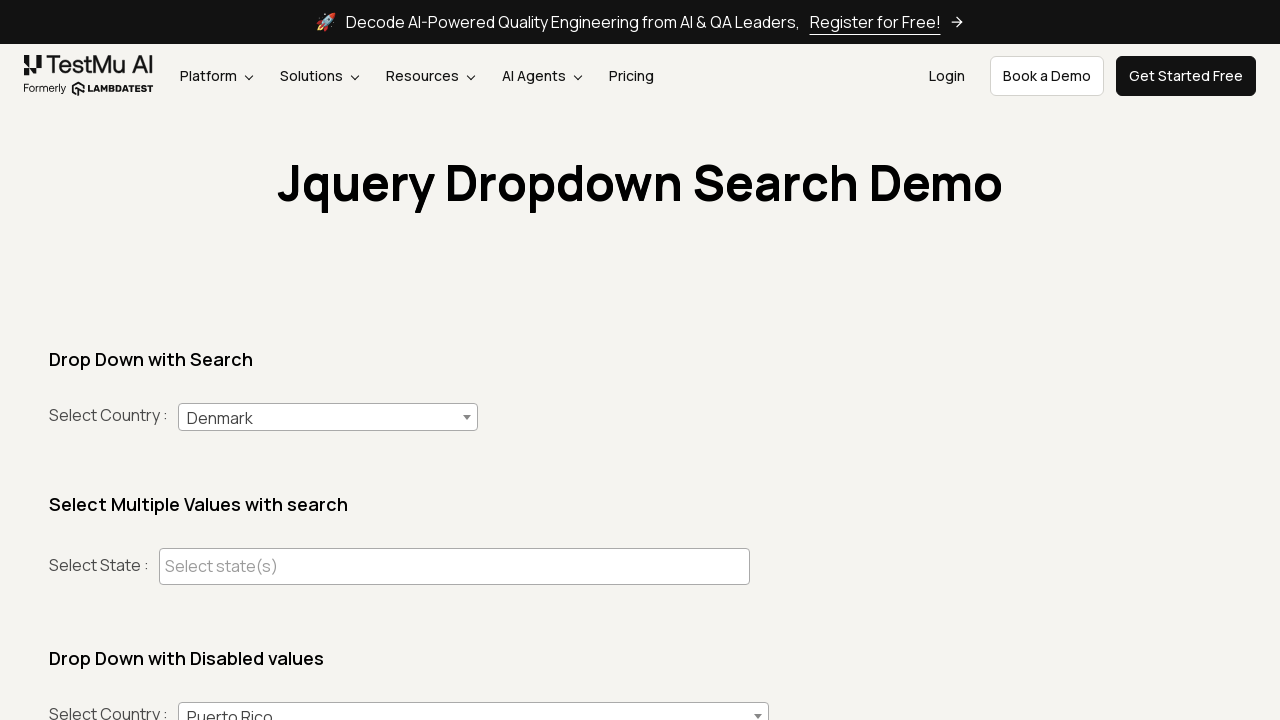

Clicked dropdown trigger to open country selection at (328, 417) on #country+span
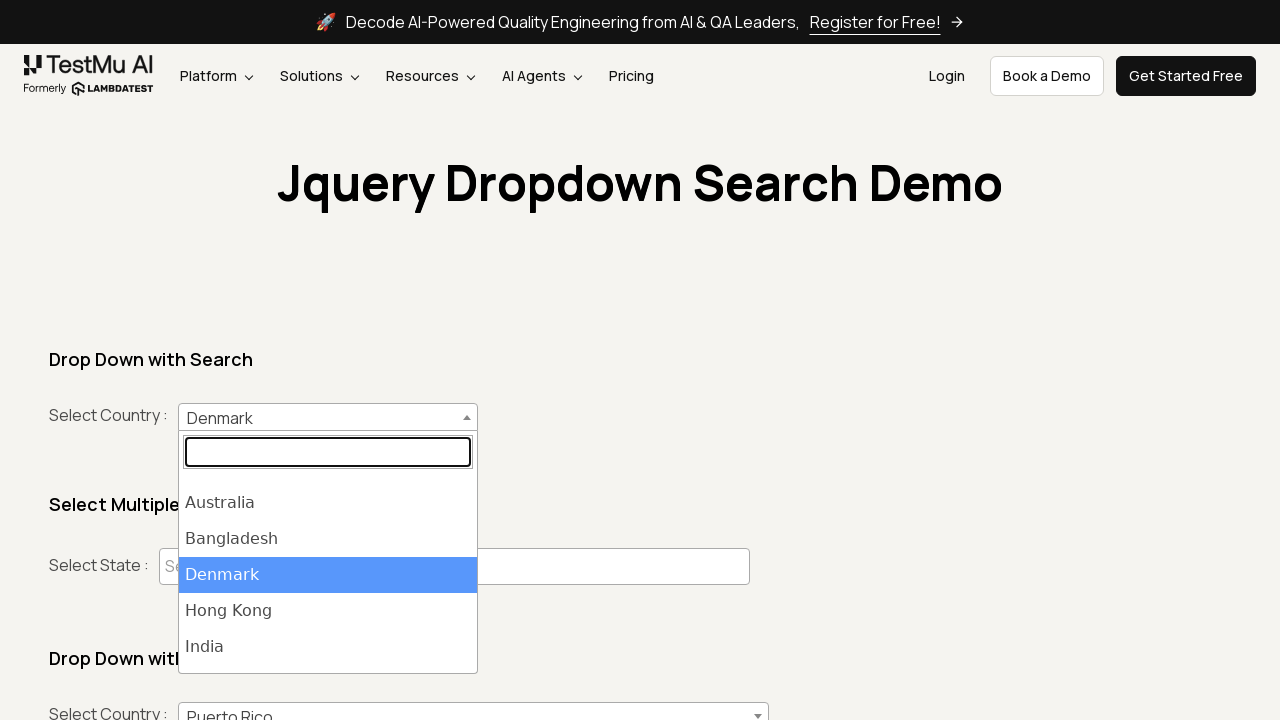

Selected South Africa from dropdown list at (328, 619) on ul#select2-country-results >> li >> internal:has-text="South Africa"i
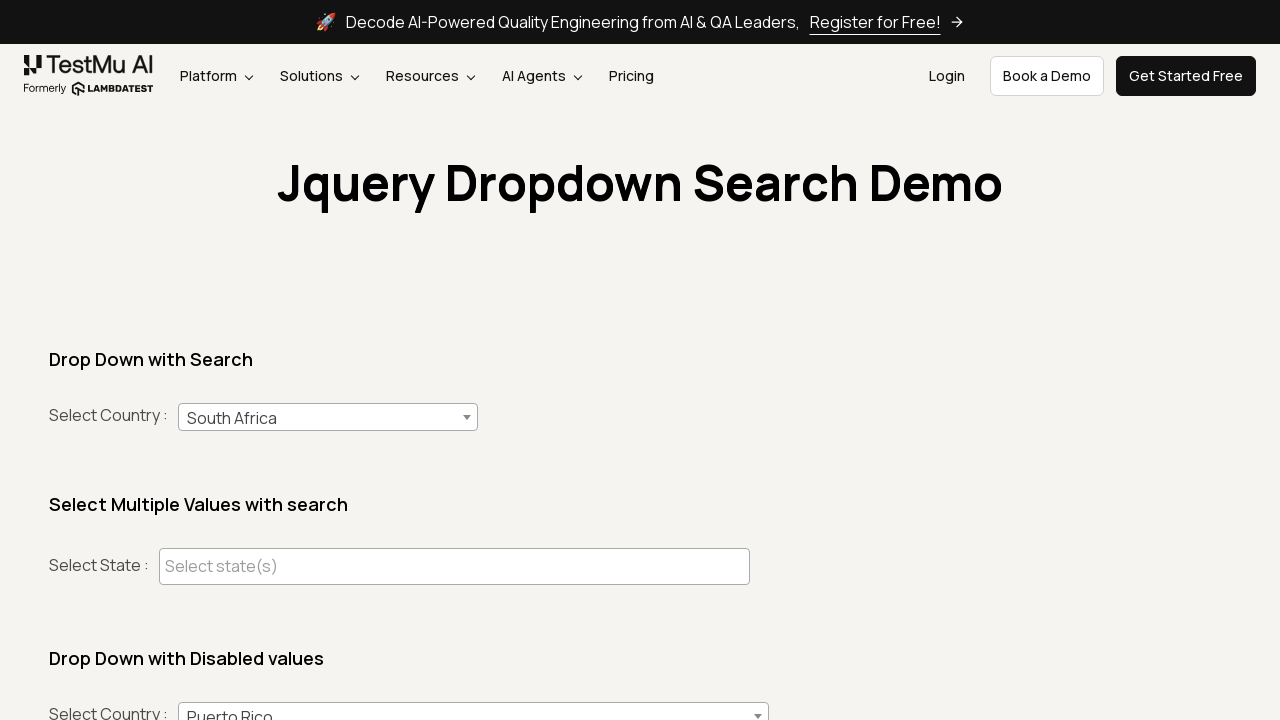

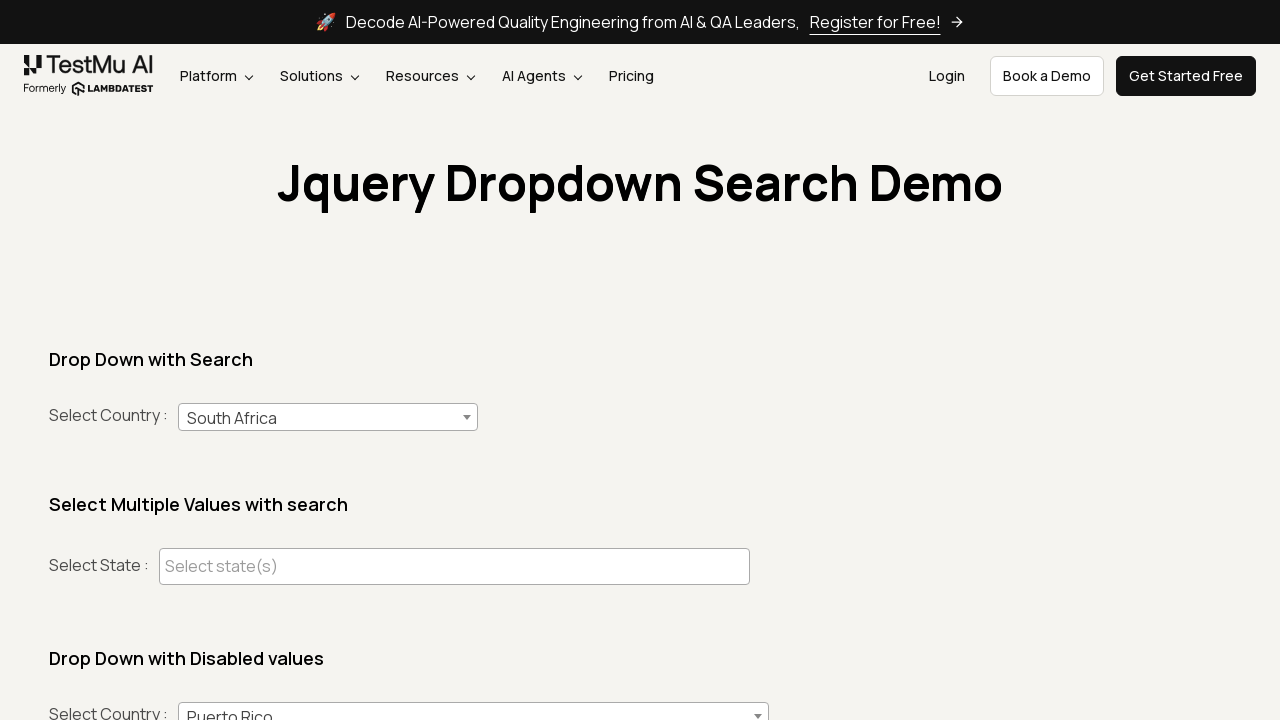